Tests scroll functionality by scrolling to a randomly selected line element (line5-line9), clicking it, and verifying the clicked element displays the correct ID

Starting URL: https://www.selenium.dev/selenium/web/scroll.html

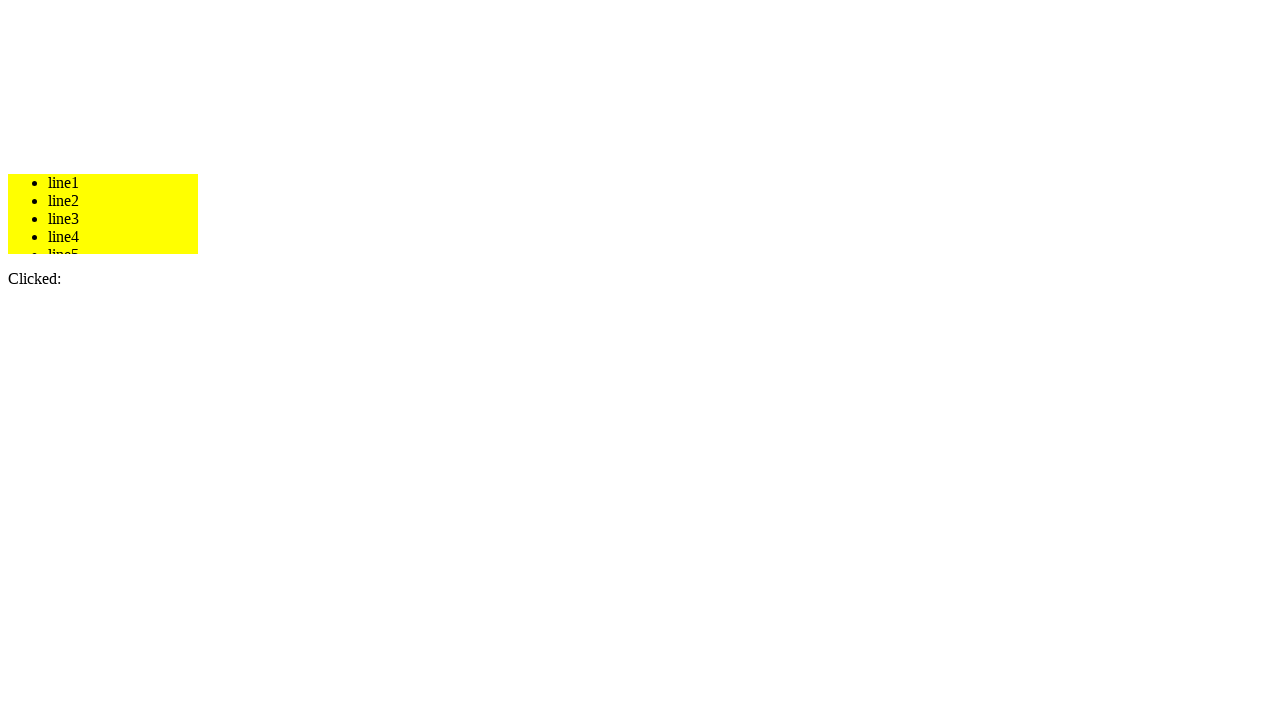

Generated random line ID: line9
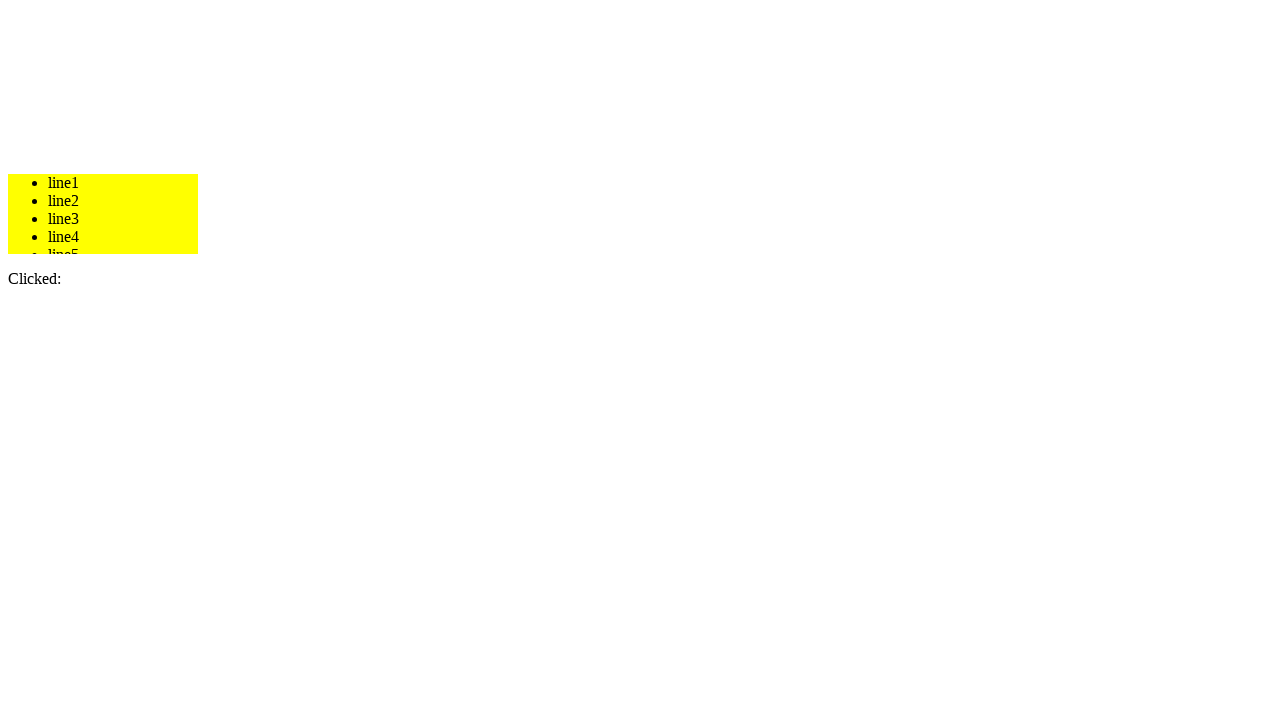

Located line element with ID: line9
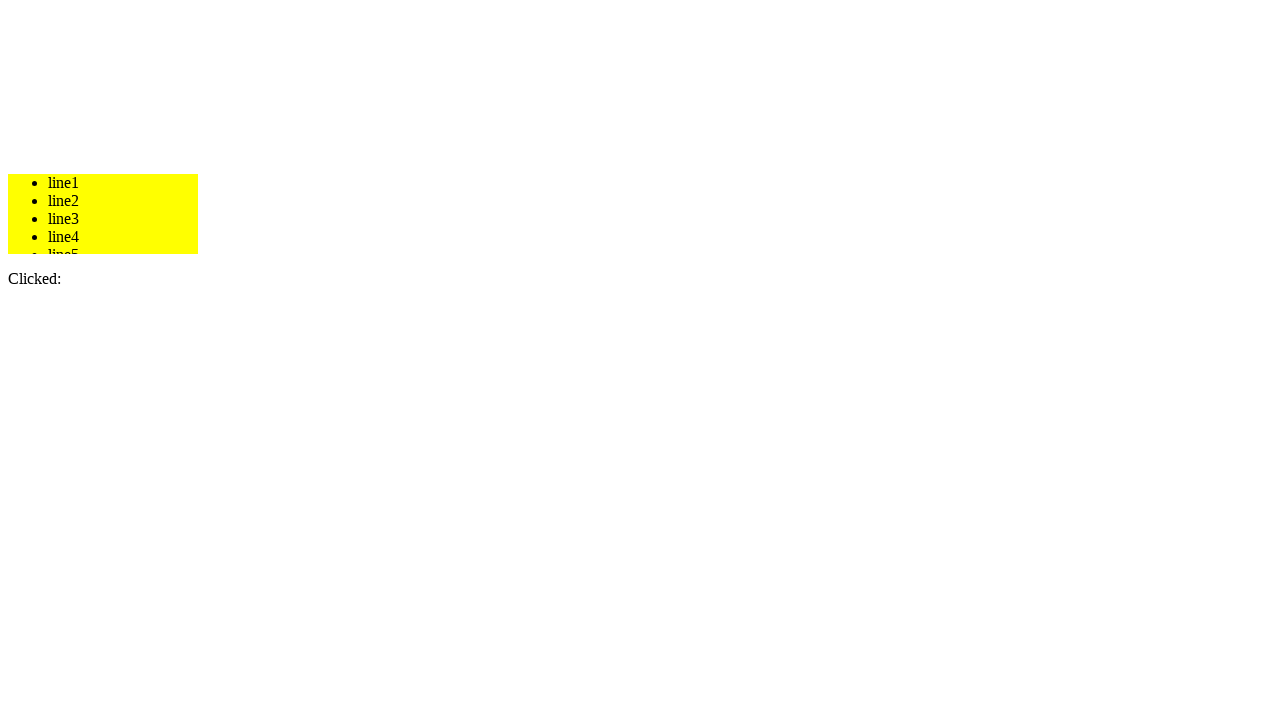

Scrolled to line element line9 into view
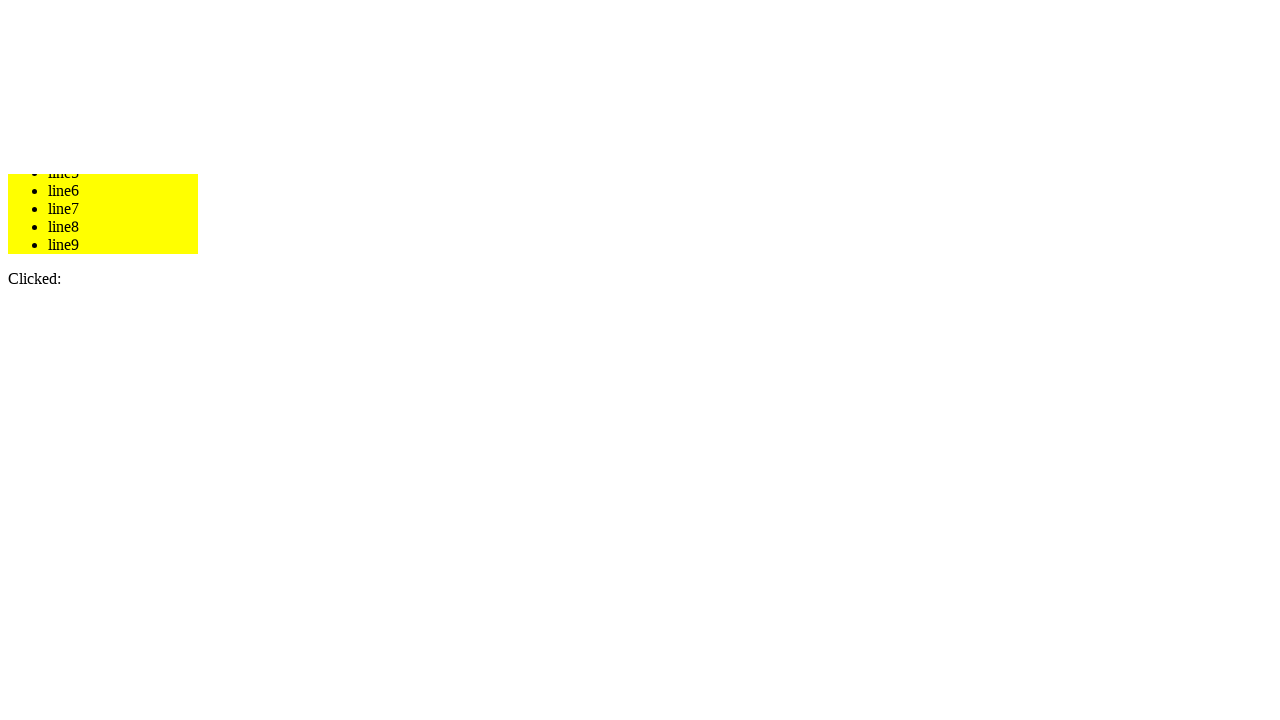

Waited 1000ms for scroll animation to complete
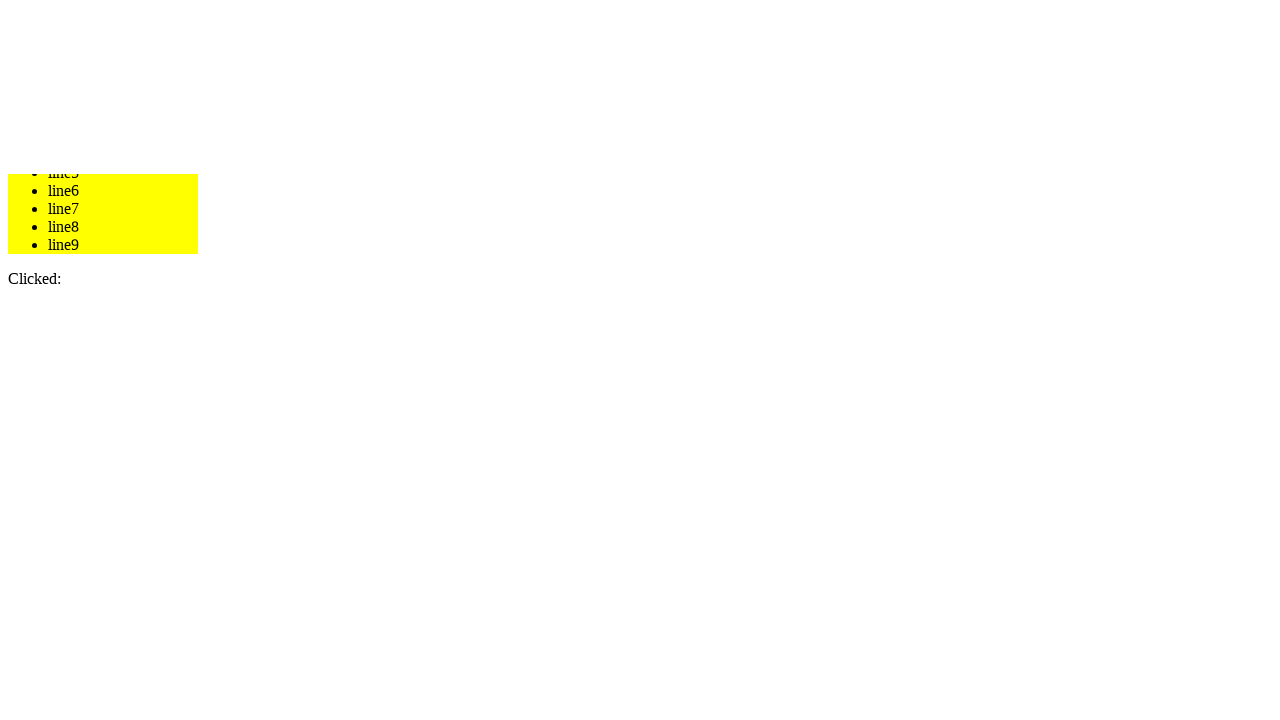

Clicked on line element line9 at (123, 245) on #line9
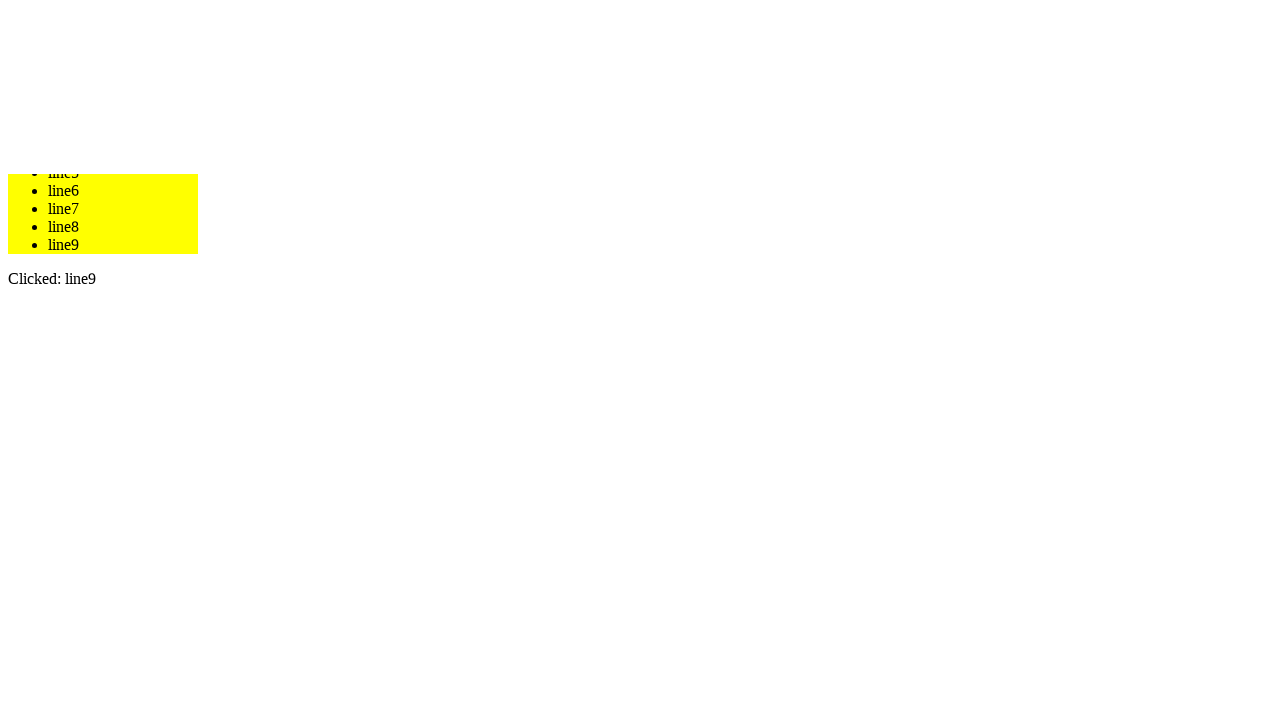

Retrieved clicked element text content: line9
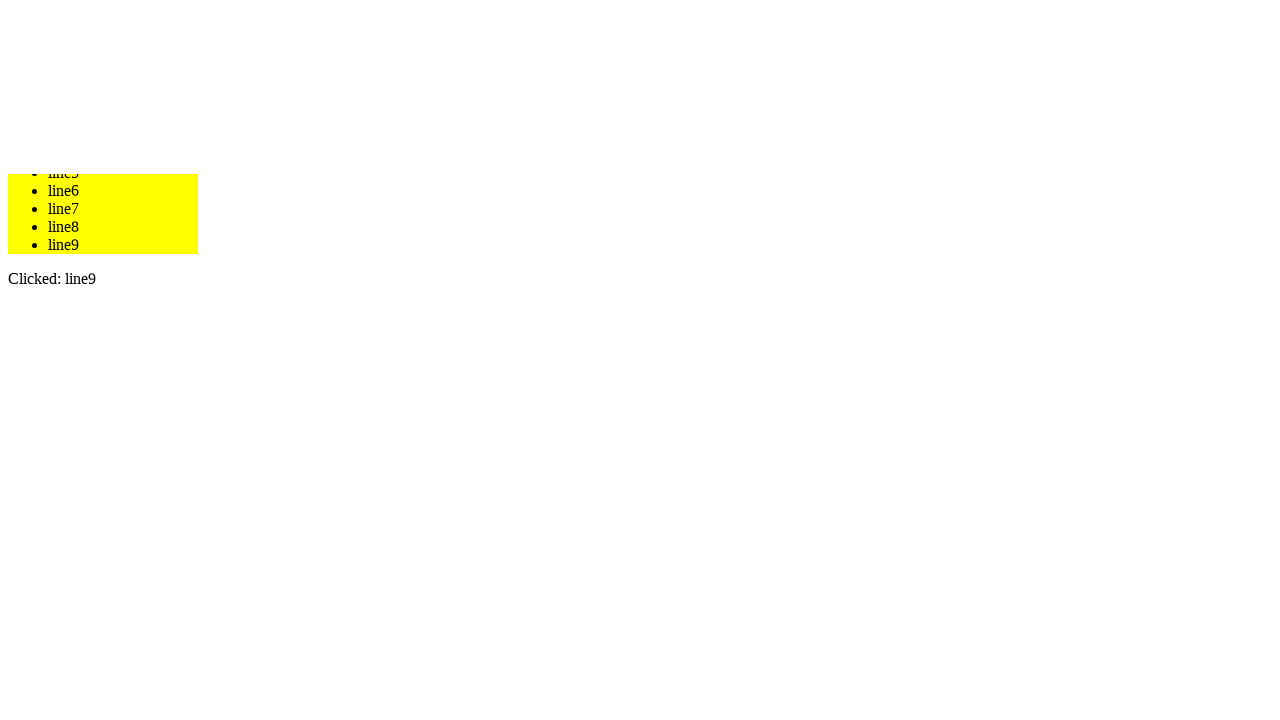

Verified clicked element text matches expected ID: line9
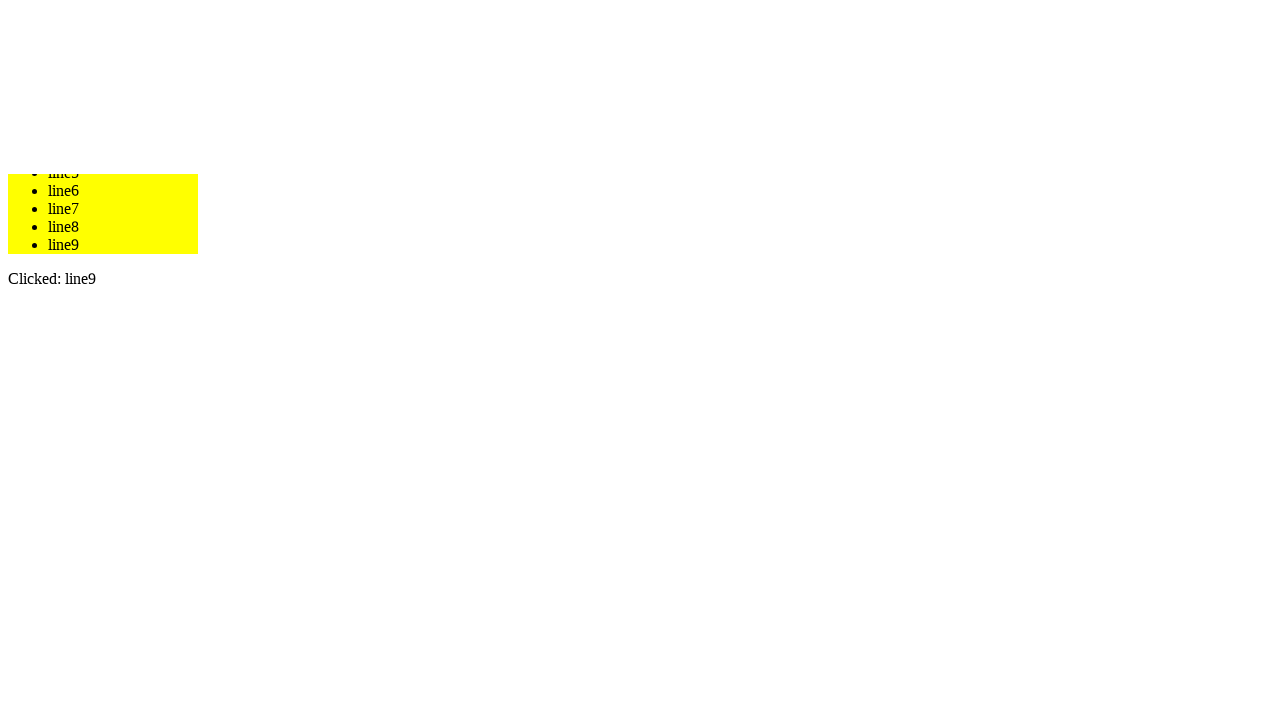

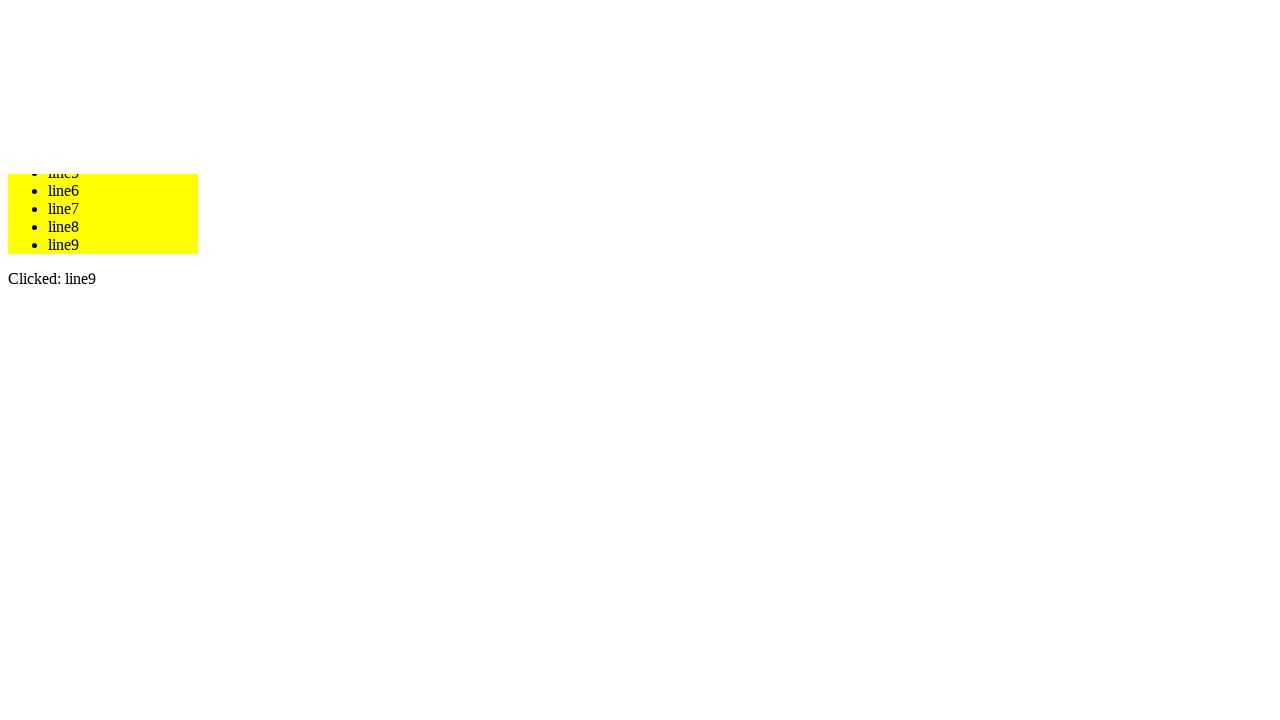